Tests the display status of various form elements (email textbox, radio button, textarea, text) and interacts with them by entering text and clicking when displayed.

Starting URL: https://automationfc.github.io/basic-form/index.html

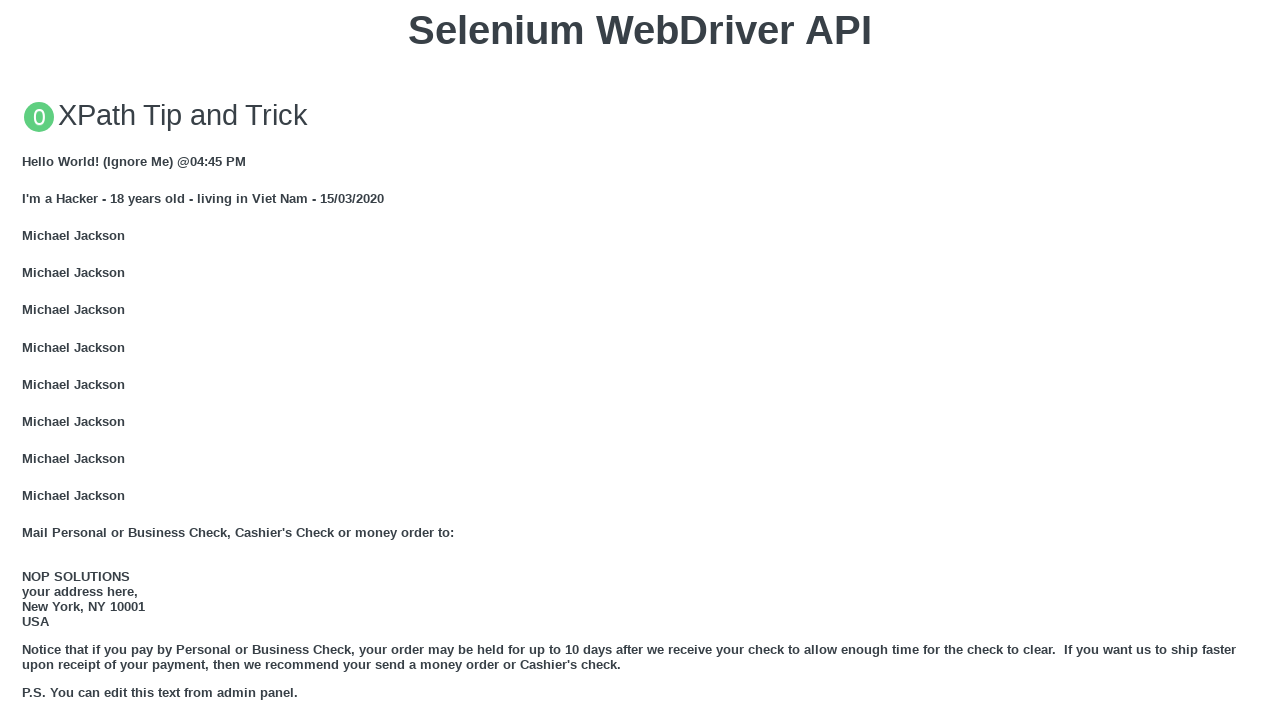

Located email textbox element
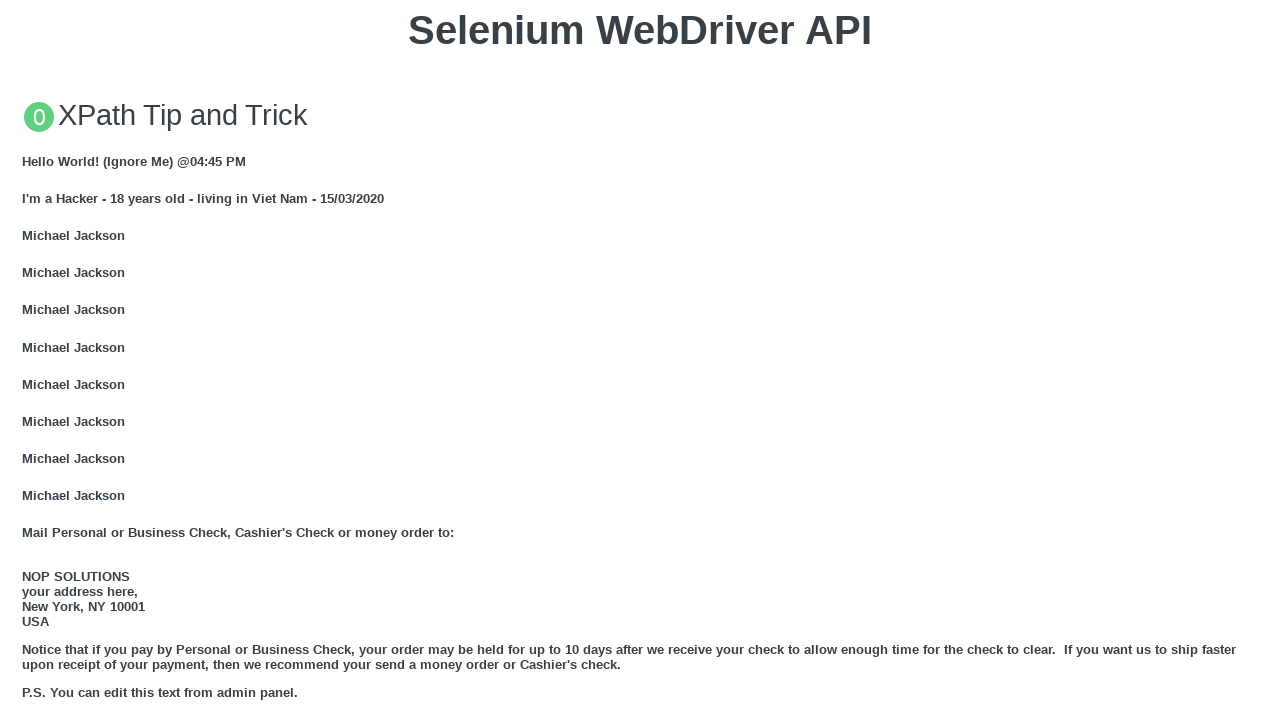

Email textbox is visible
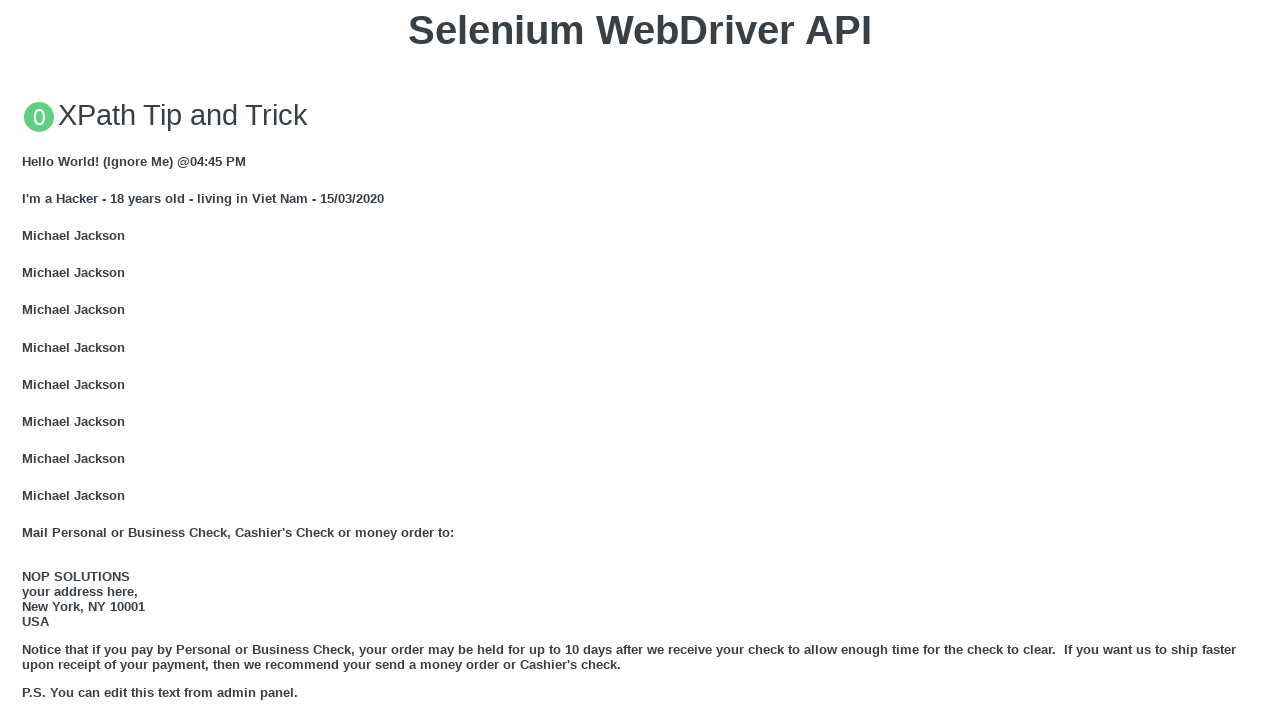

Filled email textbox with 'Automation Testing' on input#mail
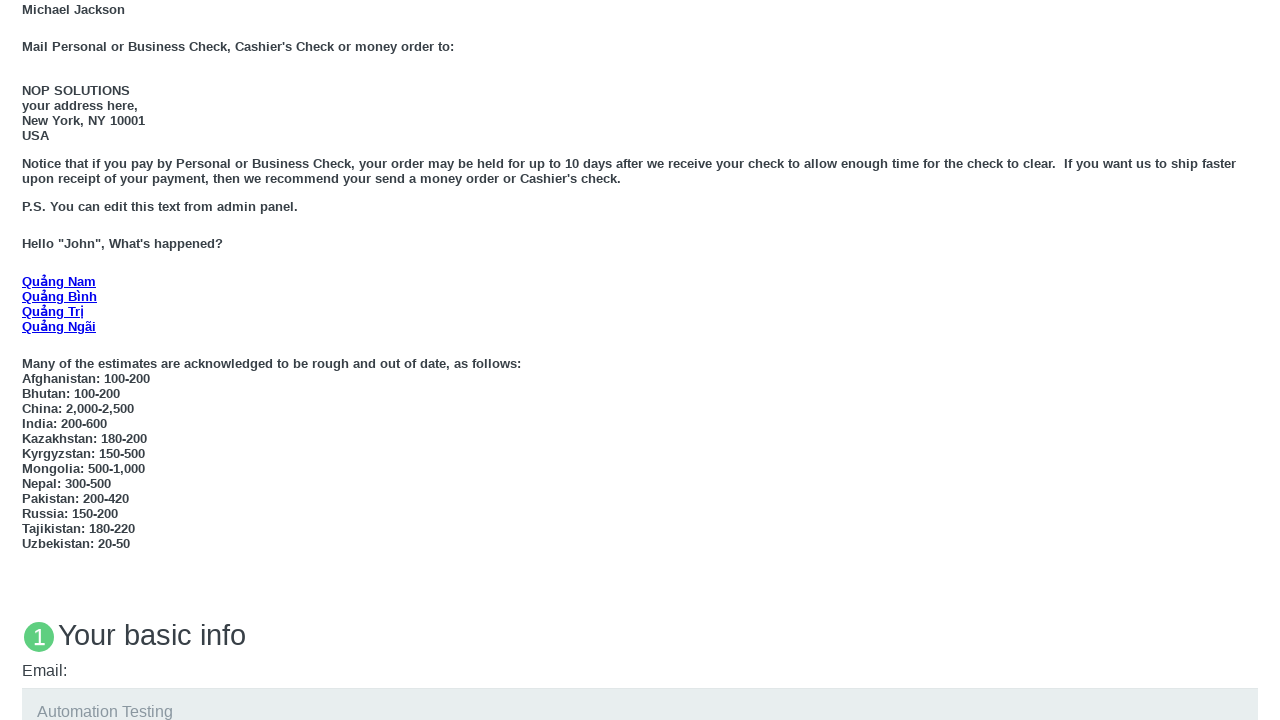

Located 'Under 18' radio button element
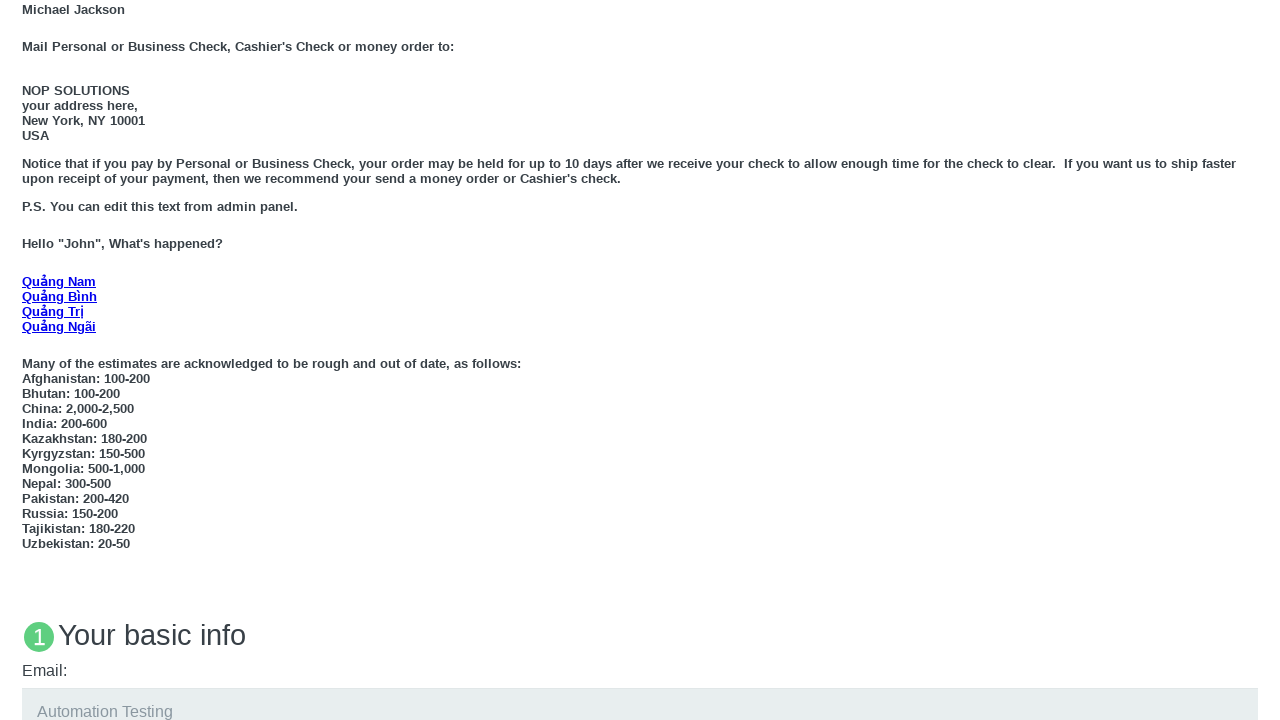

'Under 18' radio button is visible
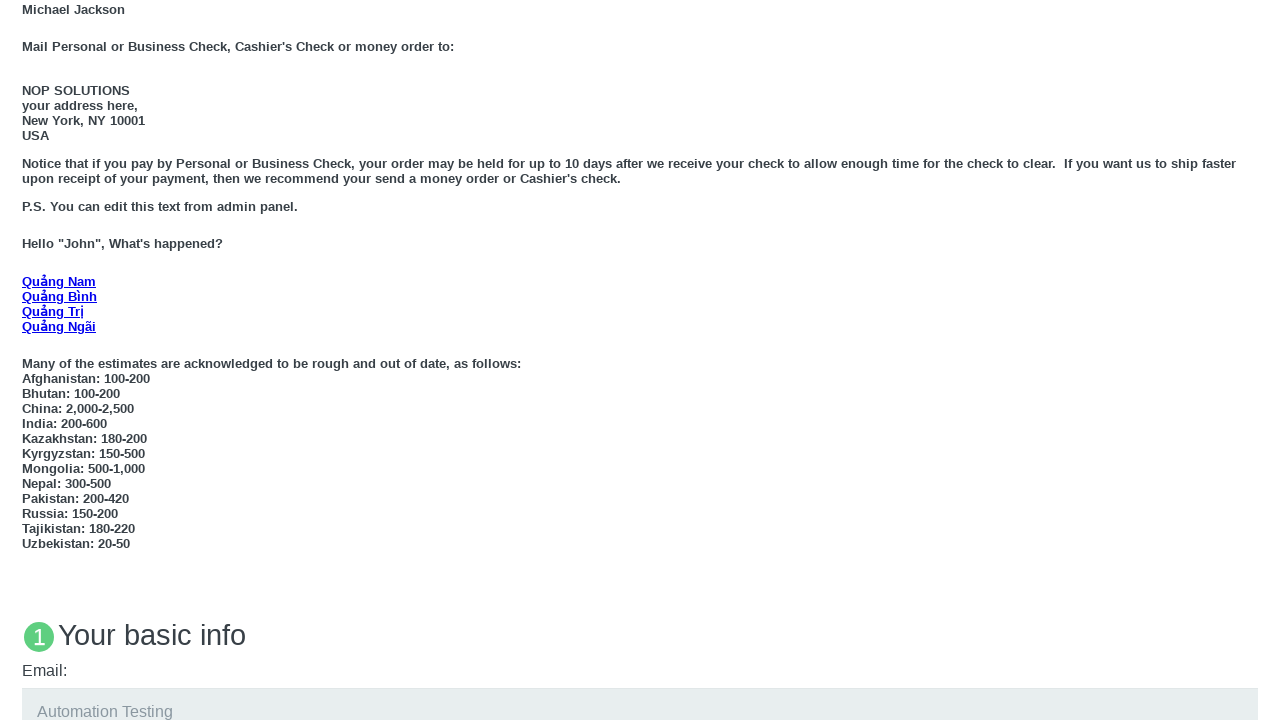

Clicked 'Under 18' radio button at (76, 360) on xpath=//label[text()='Under 18']
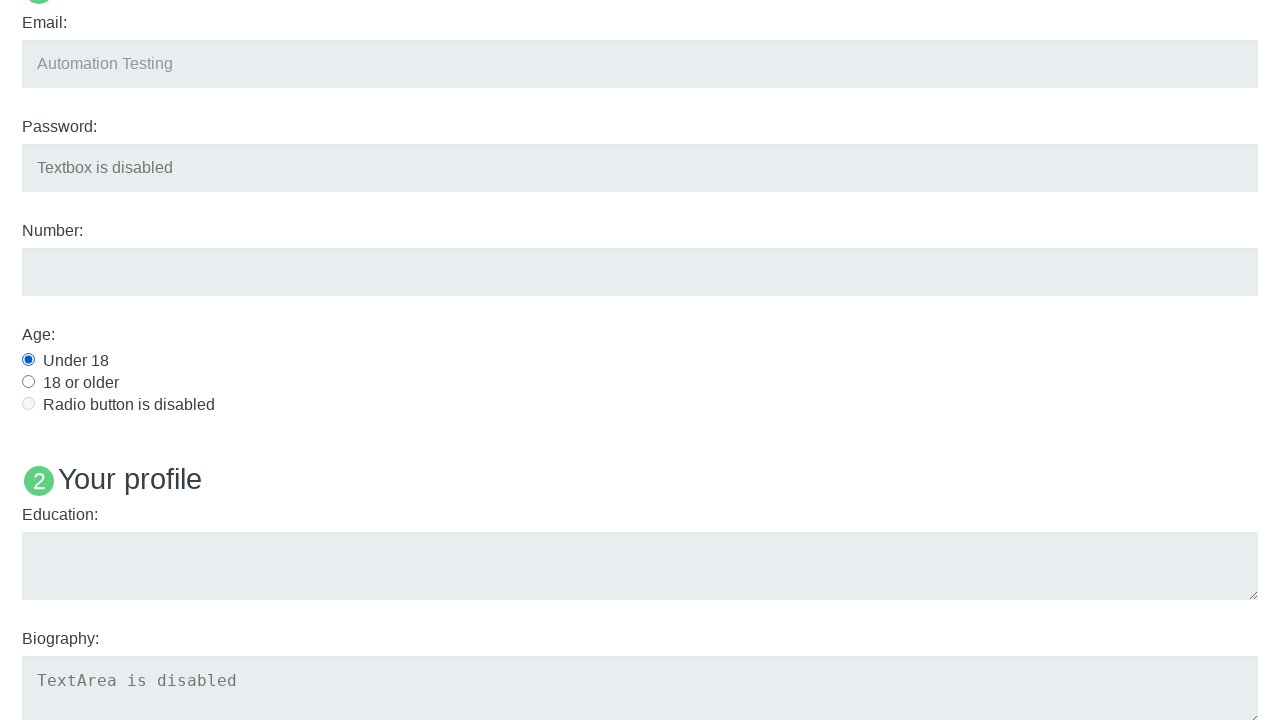

Located education textarea element
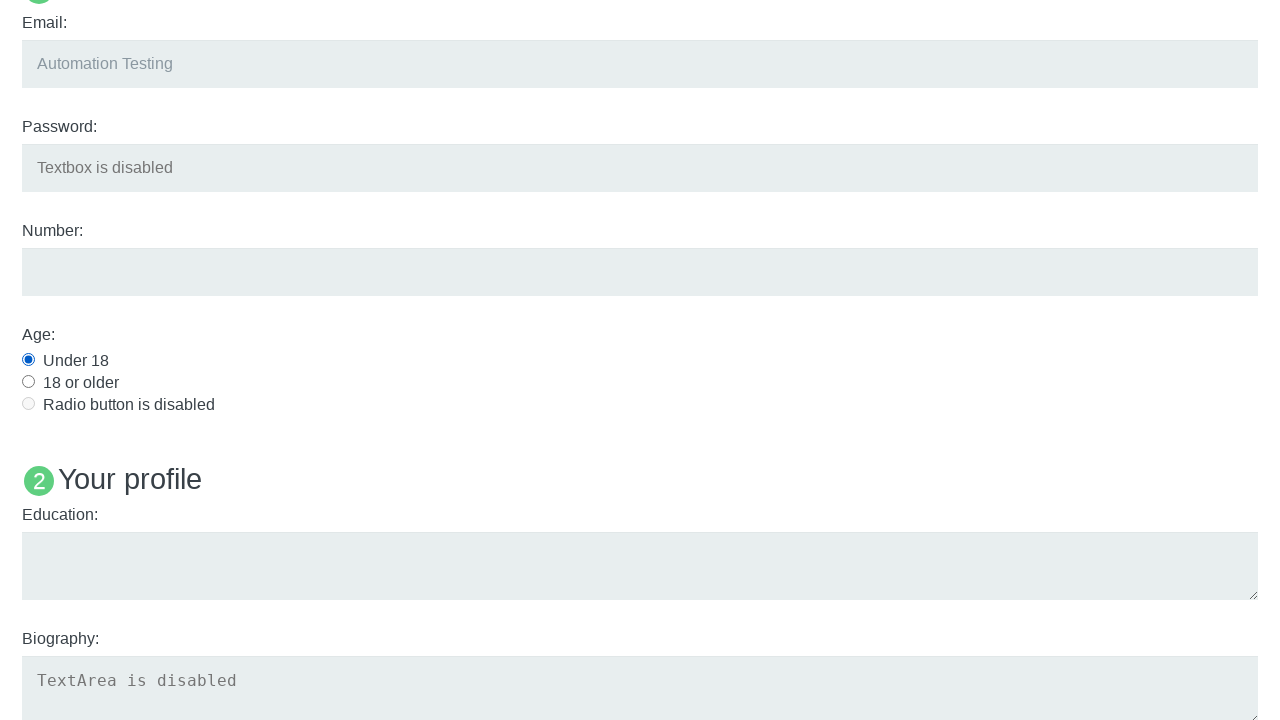

Education textarea is visible
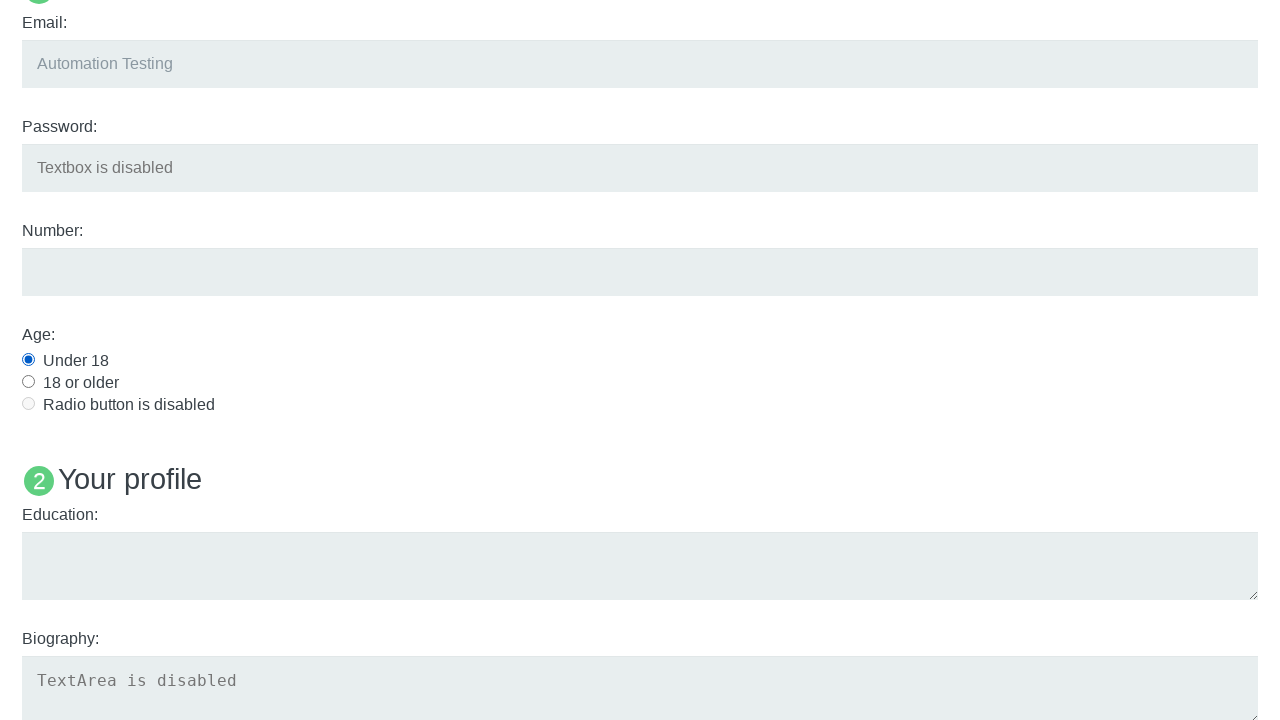

Filled education textarea with 'Automation Testing' on textarea#edu
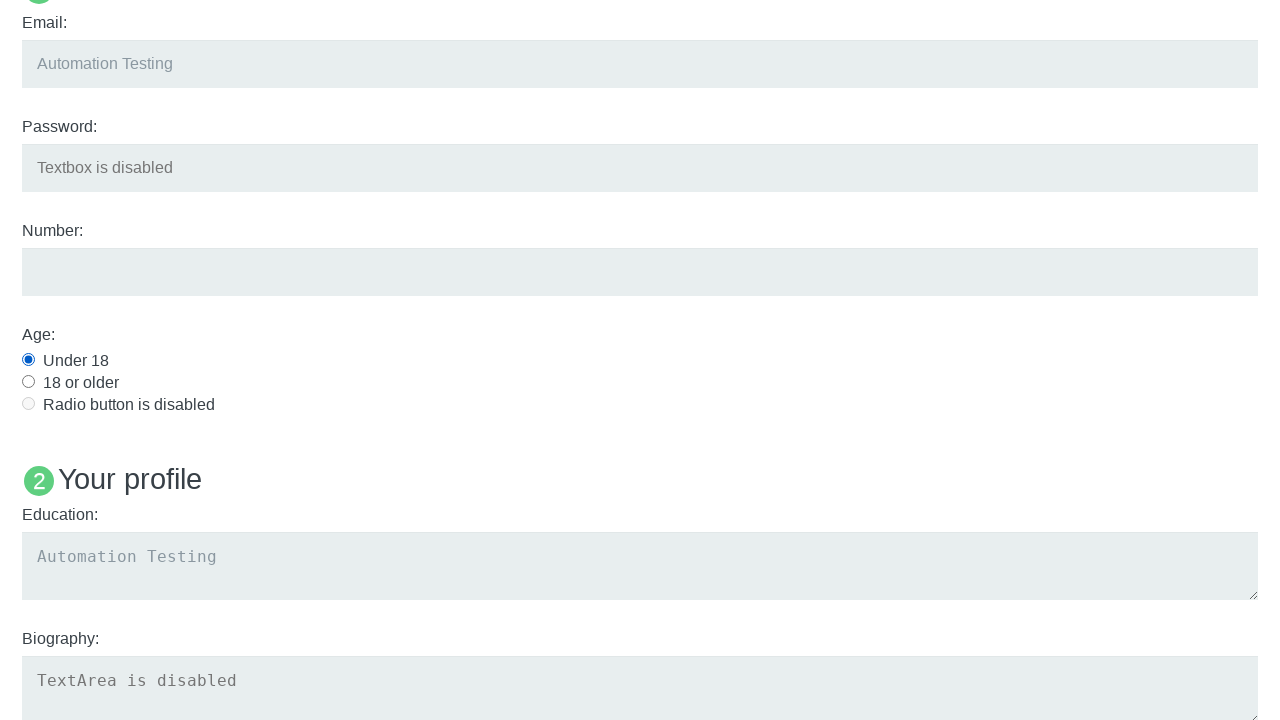

Located User5 text element
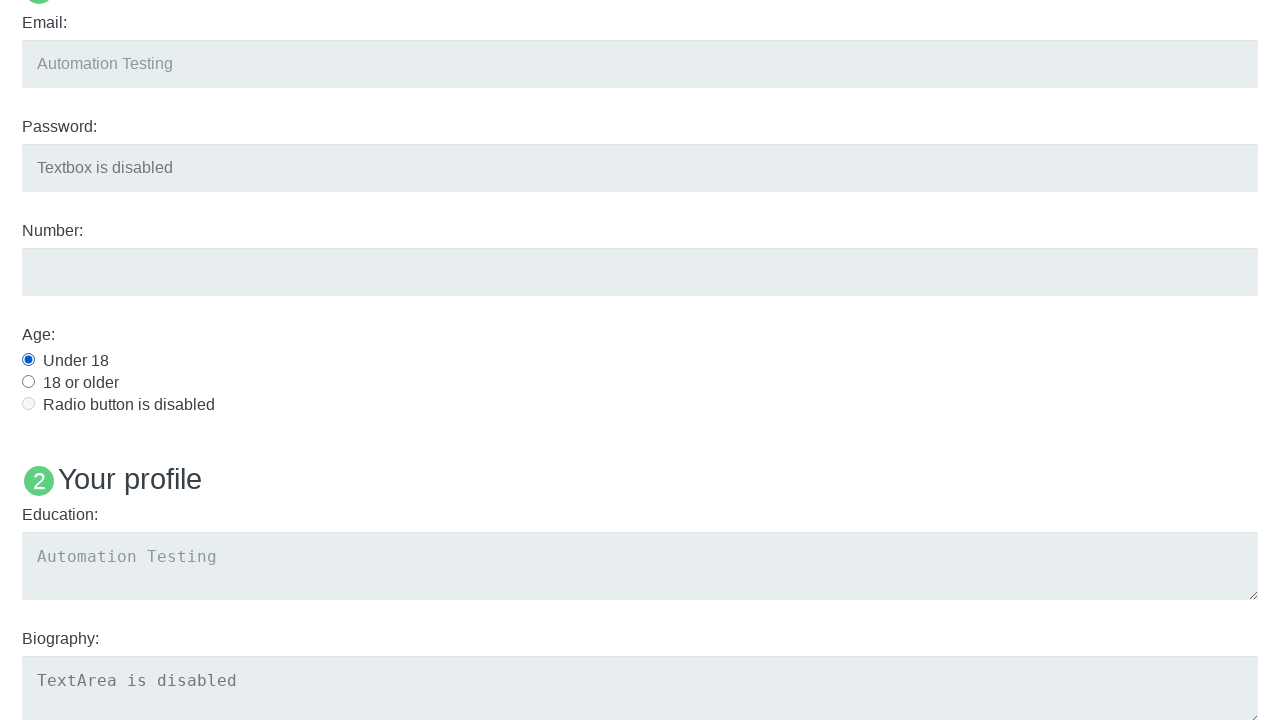

Checked visibility of User5 text
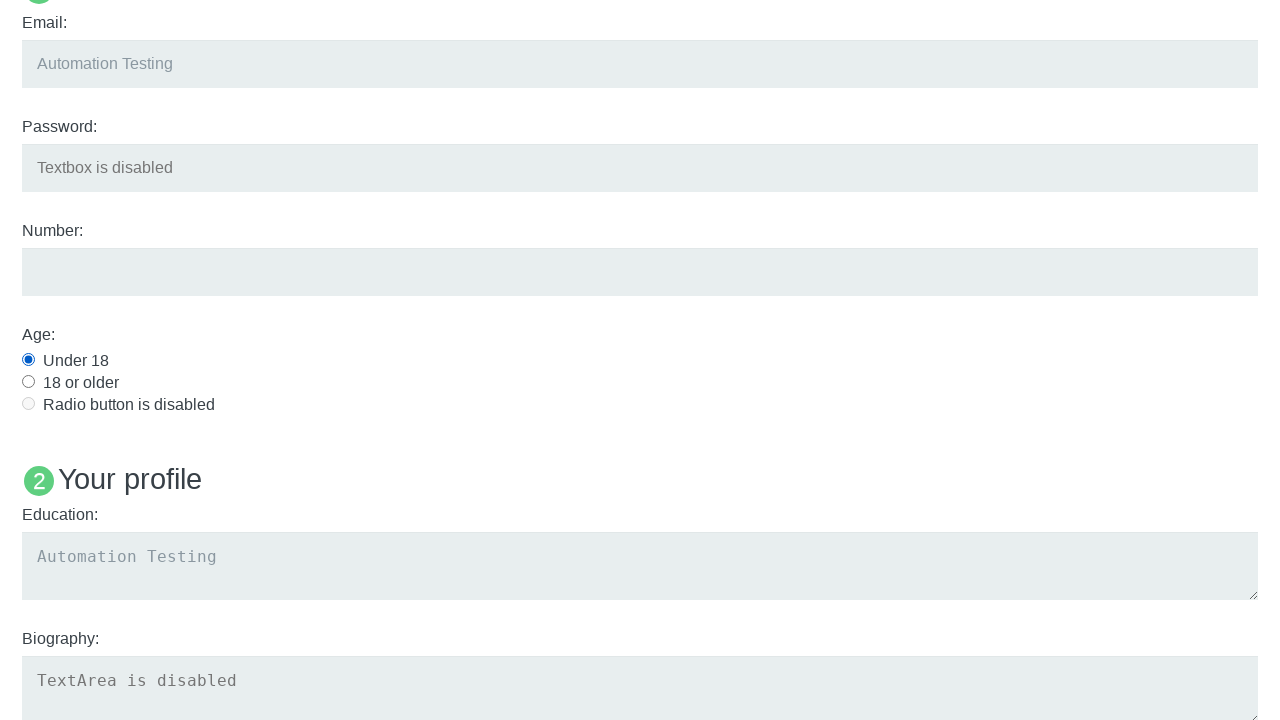

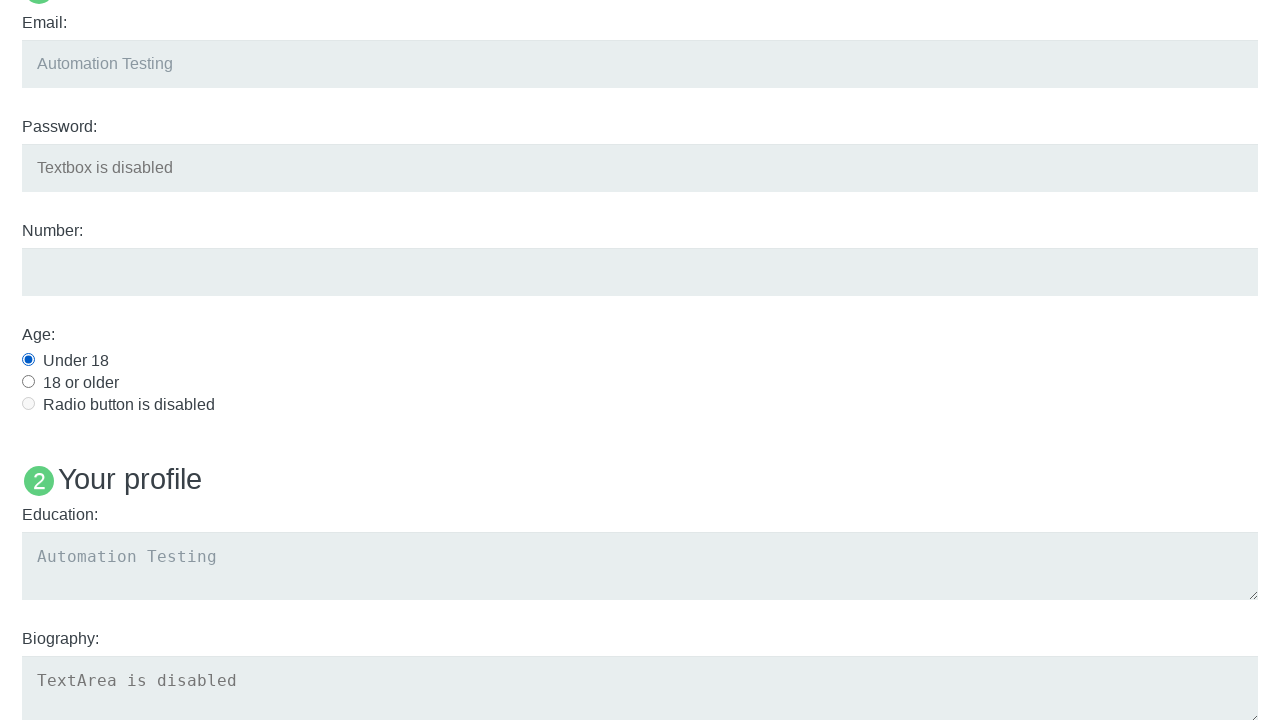